Navigates to Finviz market news page and verifies that news table rows with headlines are displayed

Starting URL: https://finviz.com/news.ashx?v=2

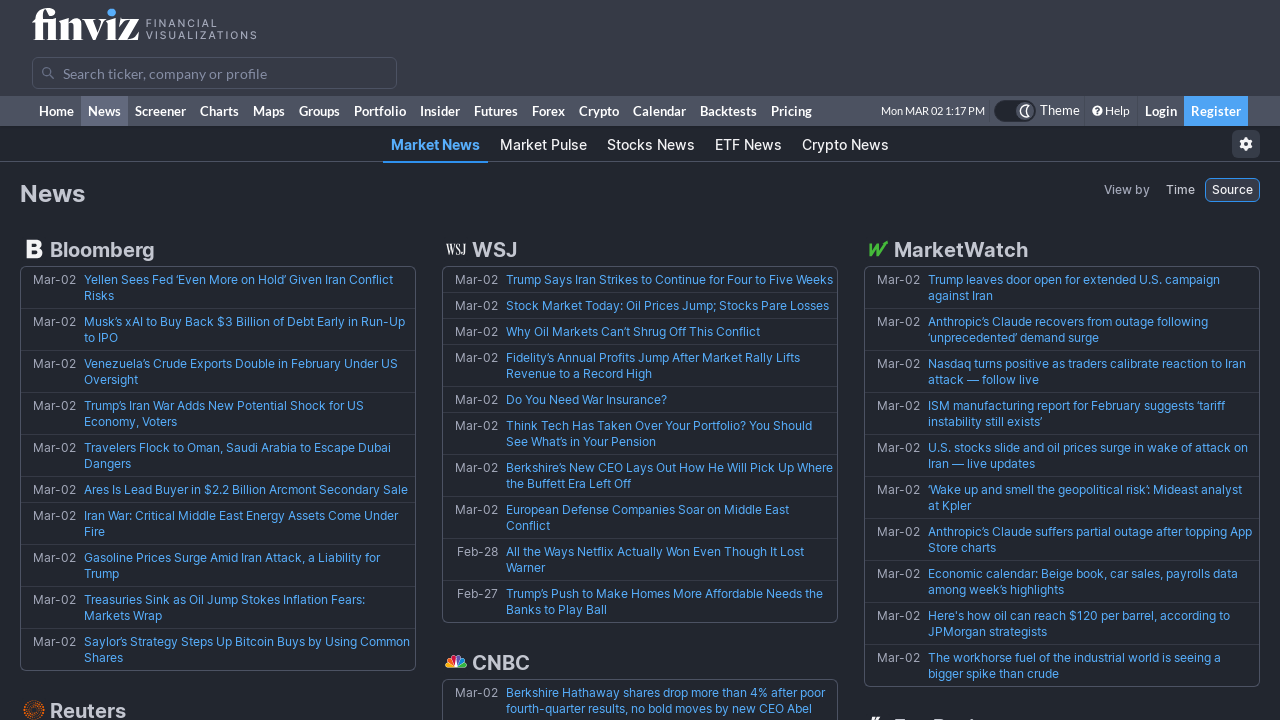

Navigated to Finviz market news page
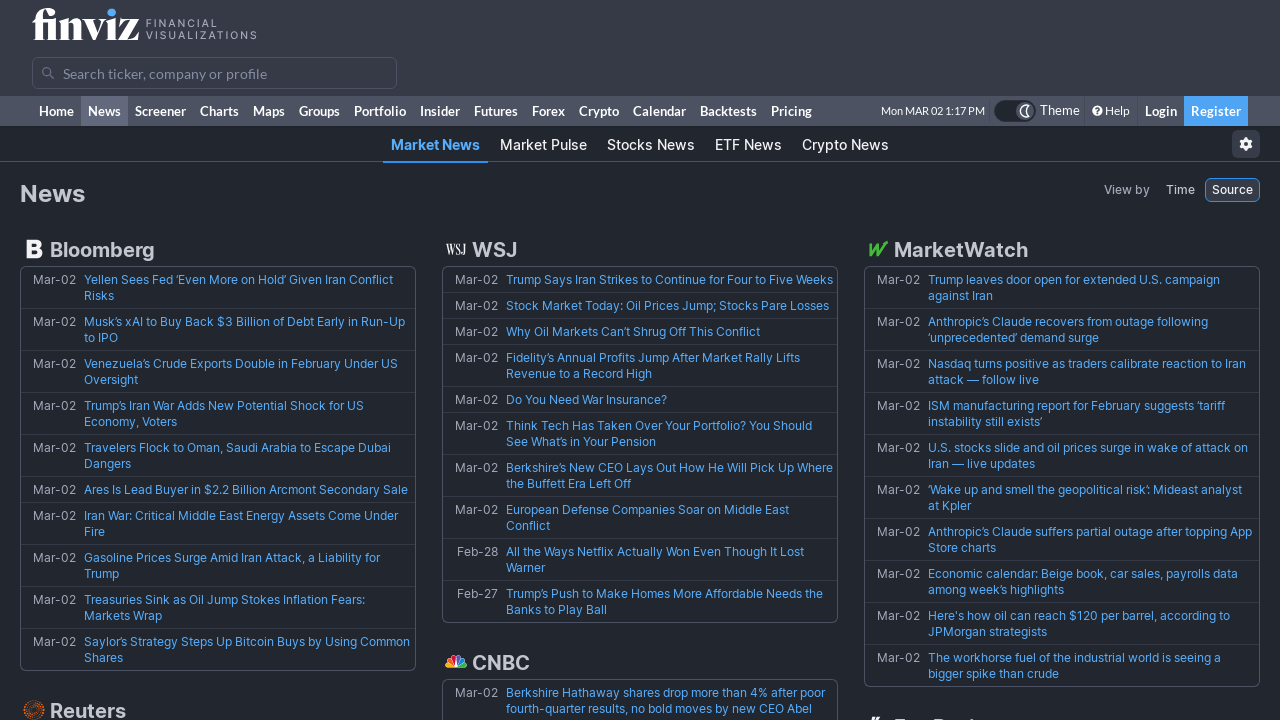

News table rows loaded on the page
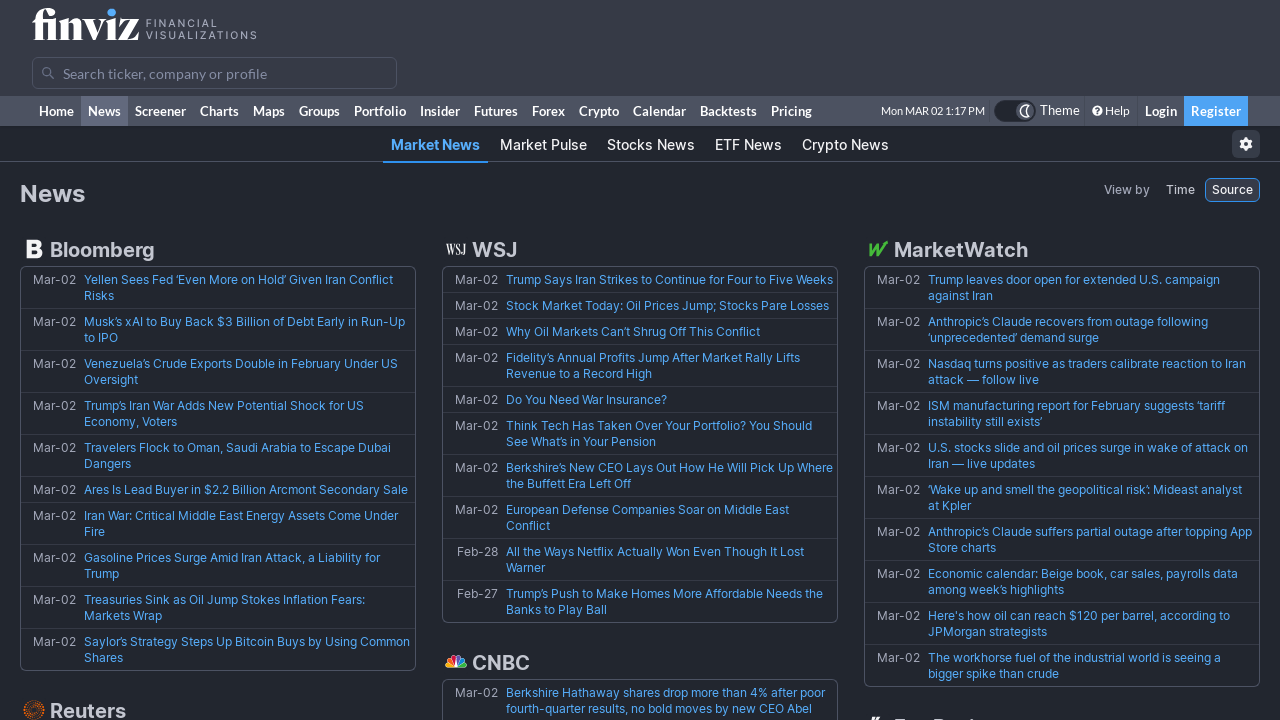

News headline elements verified as present
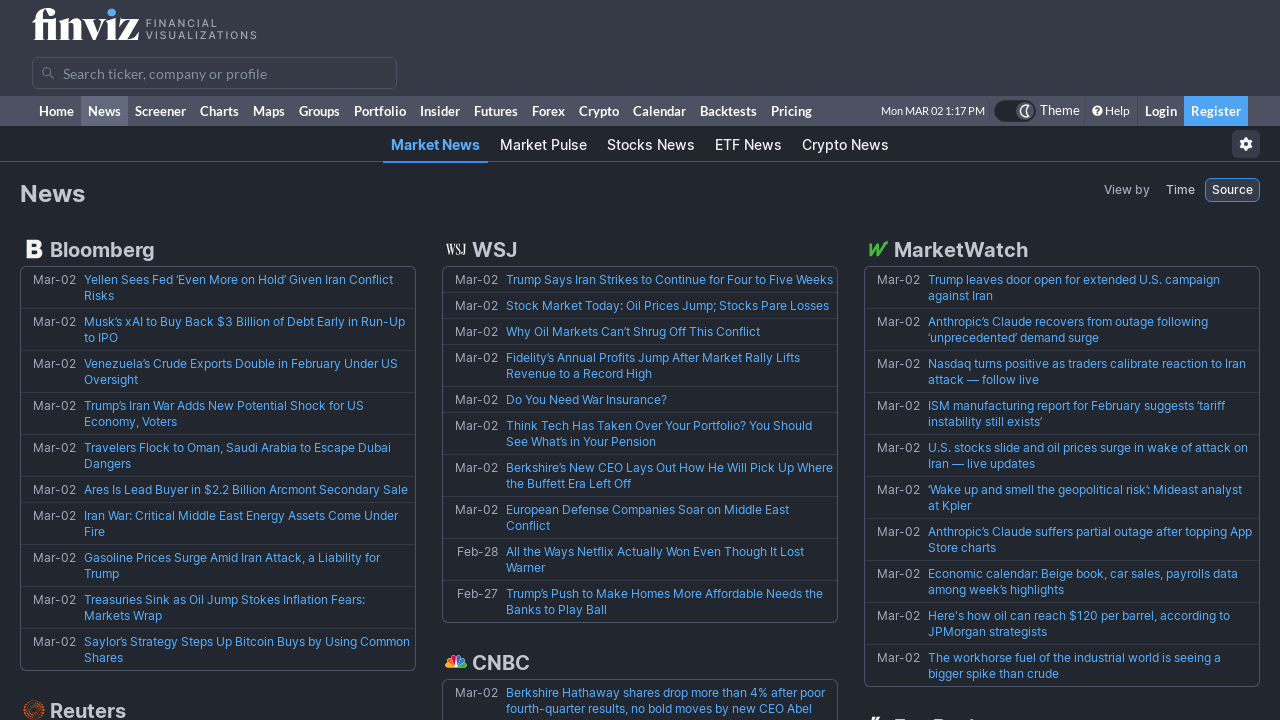

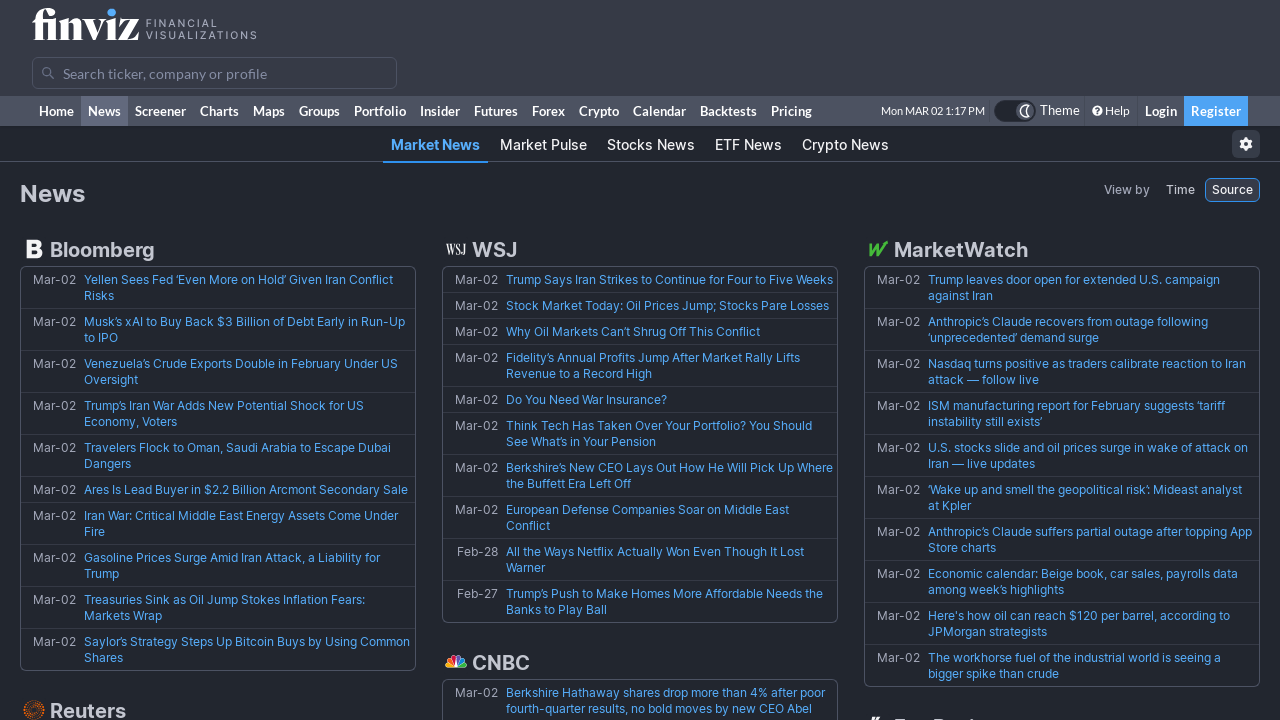